Tests hover functionality by hovering over figure elements to reveal hidden content

Starting URL: https://the-internet.herokuapp.com/hovers

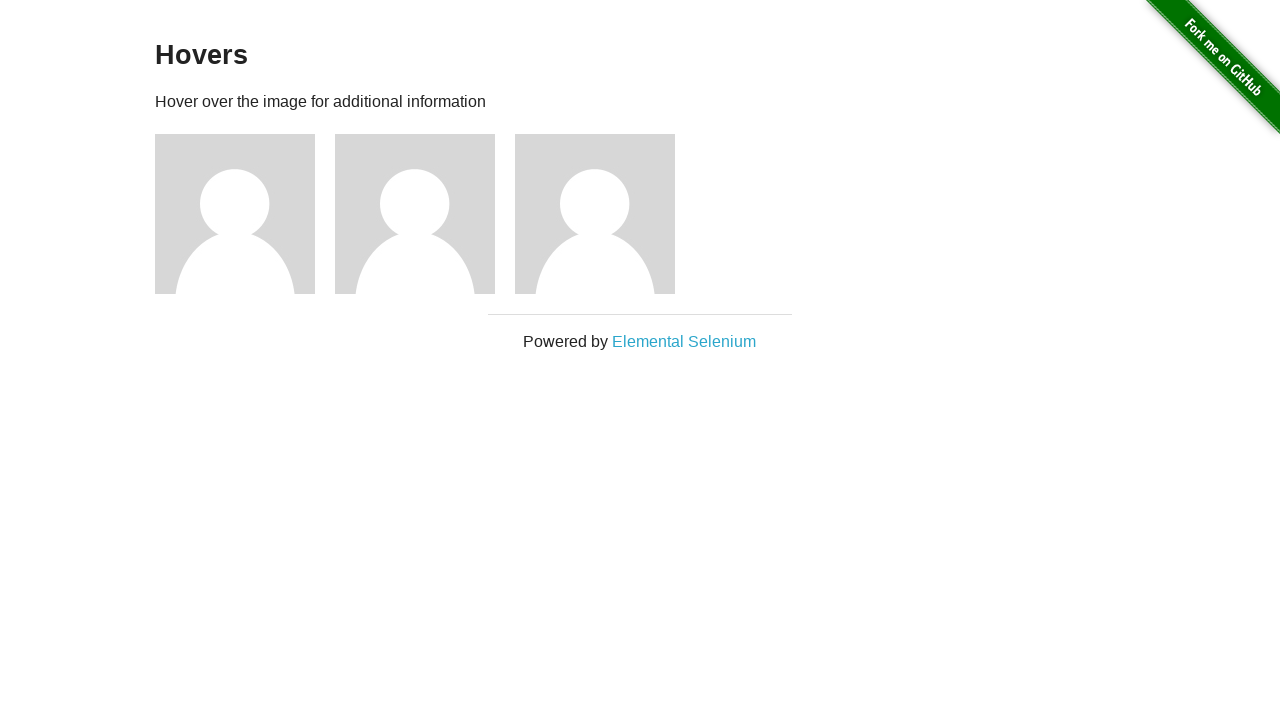

Hovered over the second figure element to reveal hidden content at (425, 214) on div.figure >> nth=1
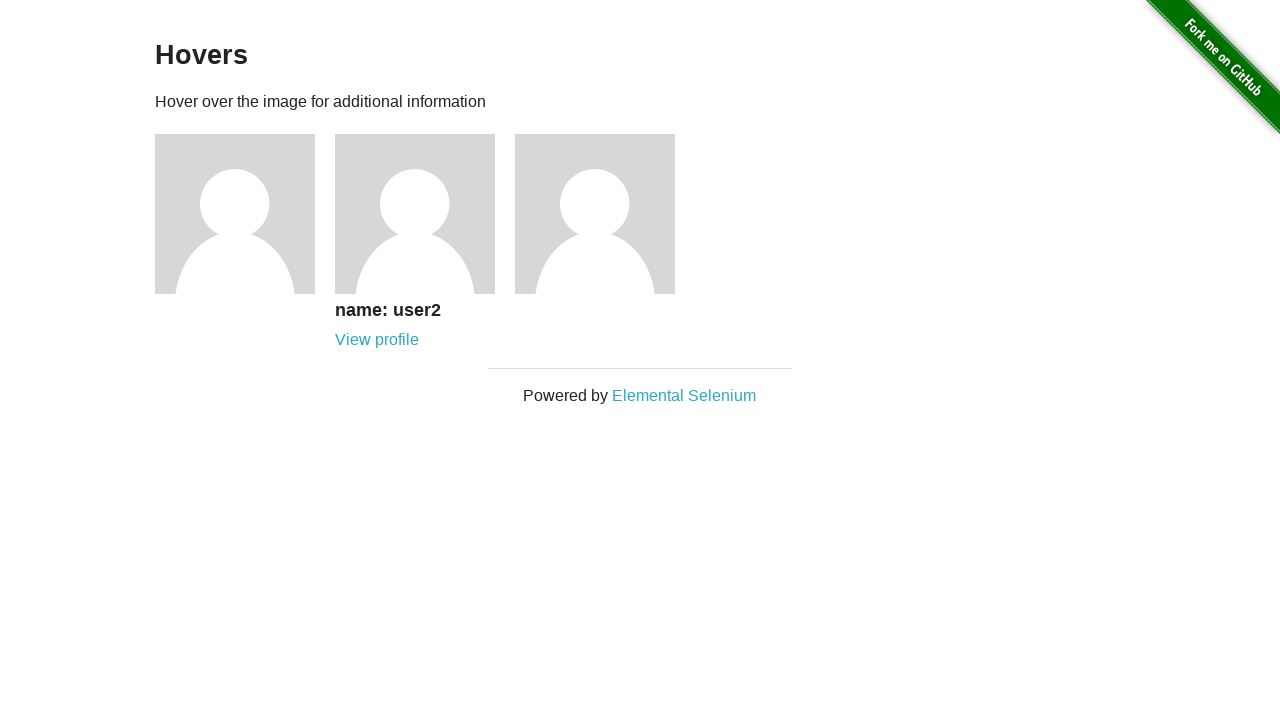

Hovered over the first figure element to reveal hidden content at (245, 214) on div.figure >> nth=0
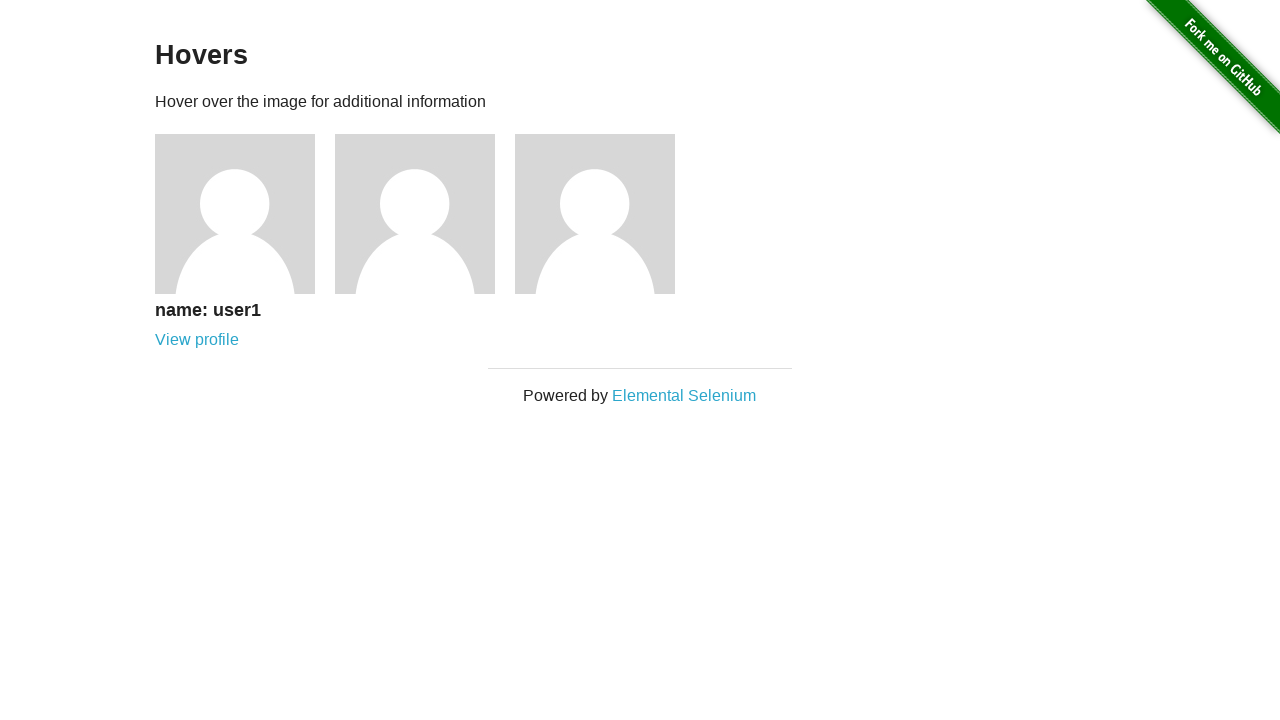

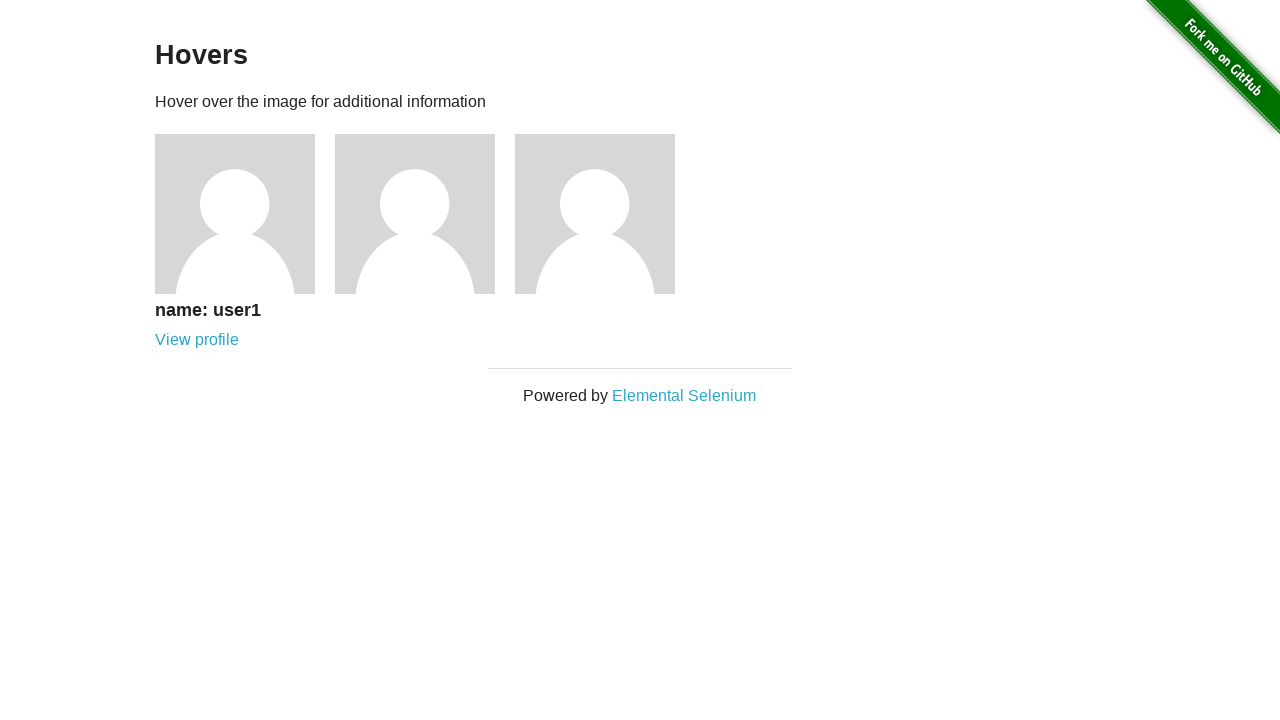